Tests registration form validation with empty credentials and verifies error message is displayed

Starting URL: https://anatoly-karpovich.github.io/demo-login-form/

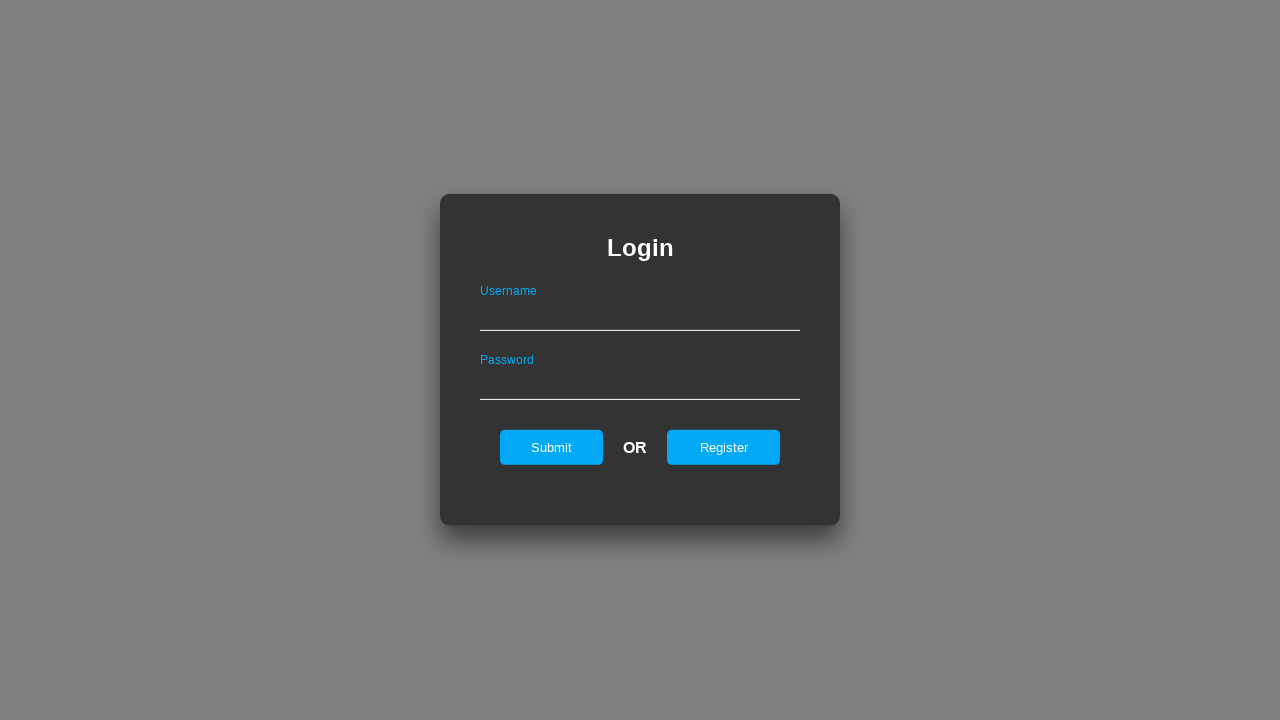

Clicked registration link to navigate to registration page at (724, 447) on #registerOnLogin
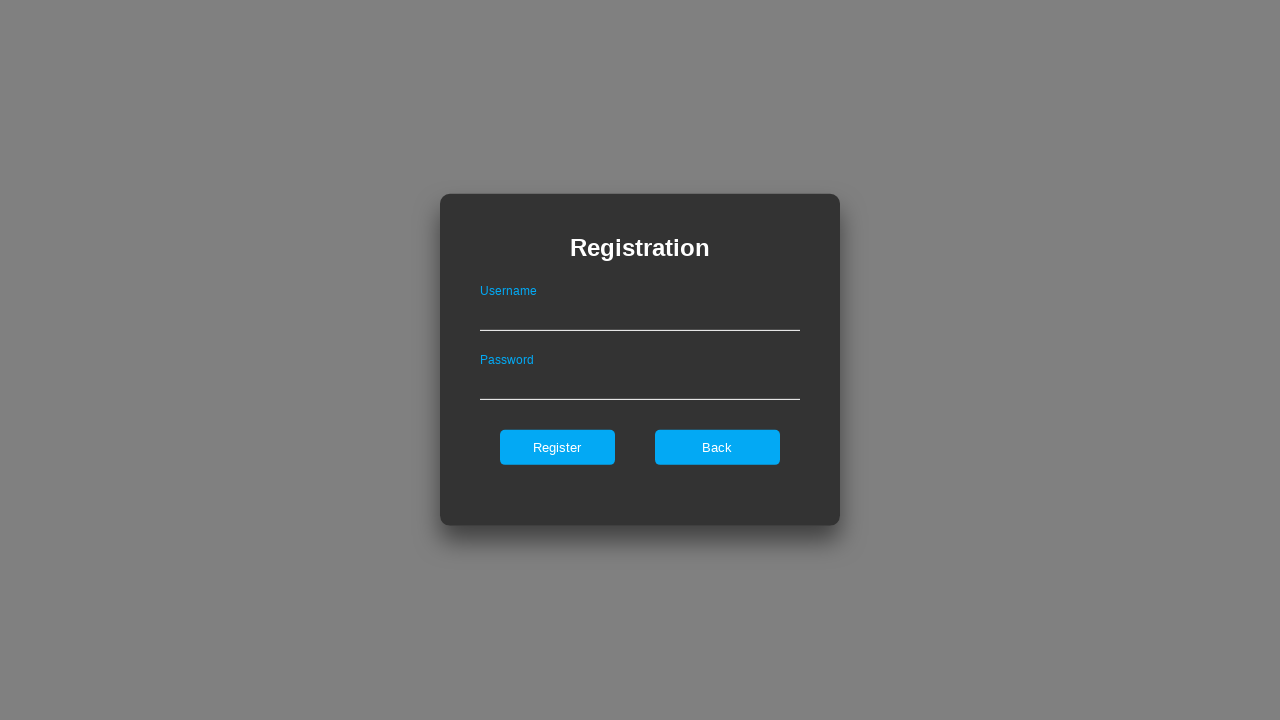

Registration form loaded
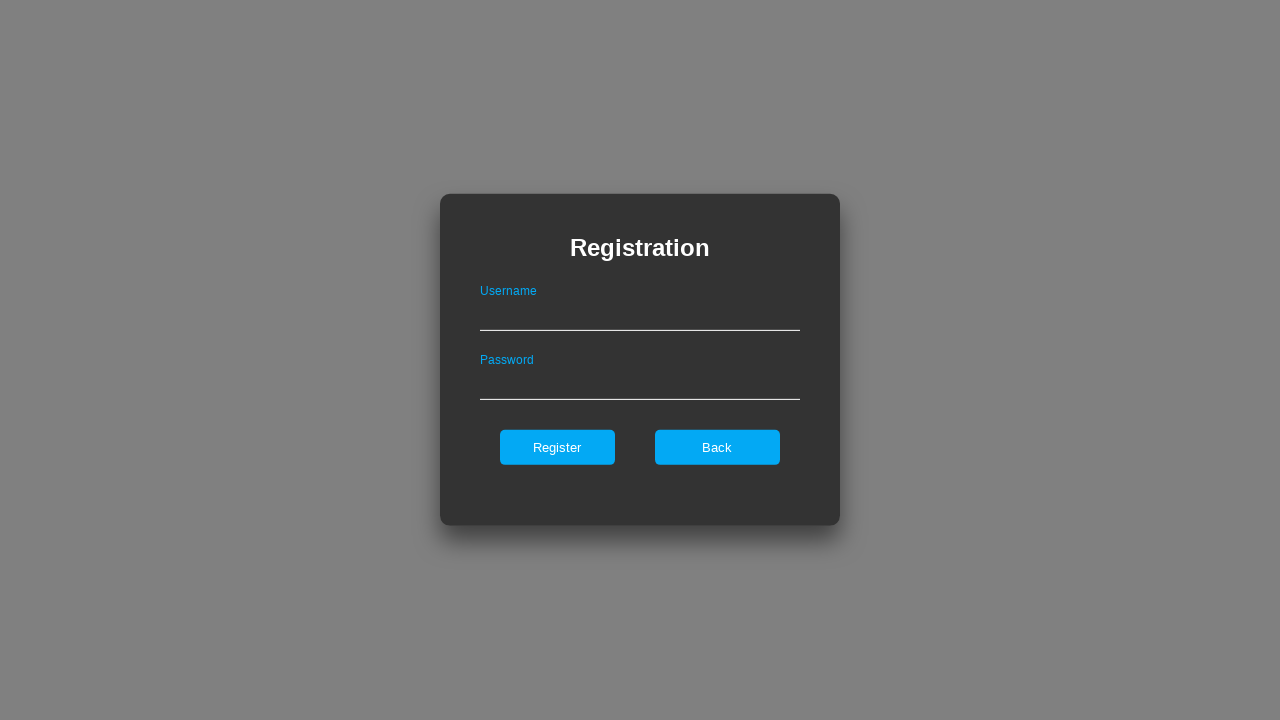

Clicked register button with empty credentials at (557, 447) on #register
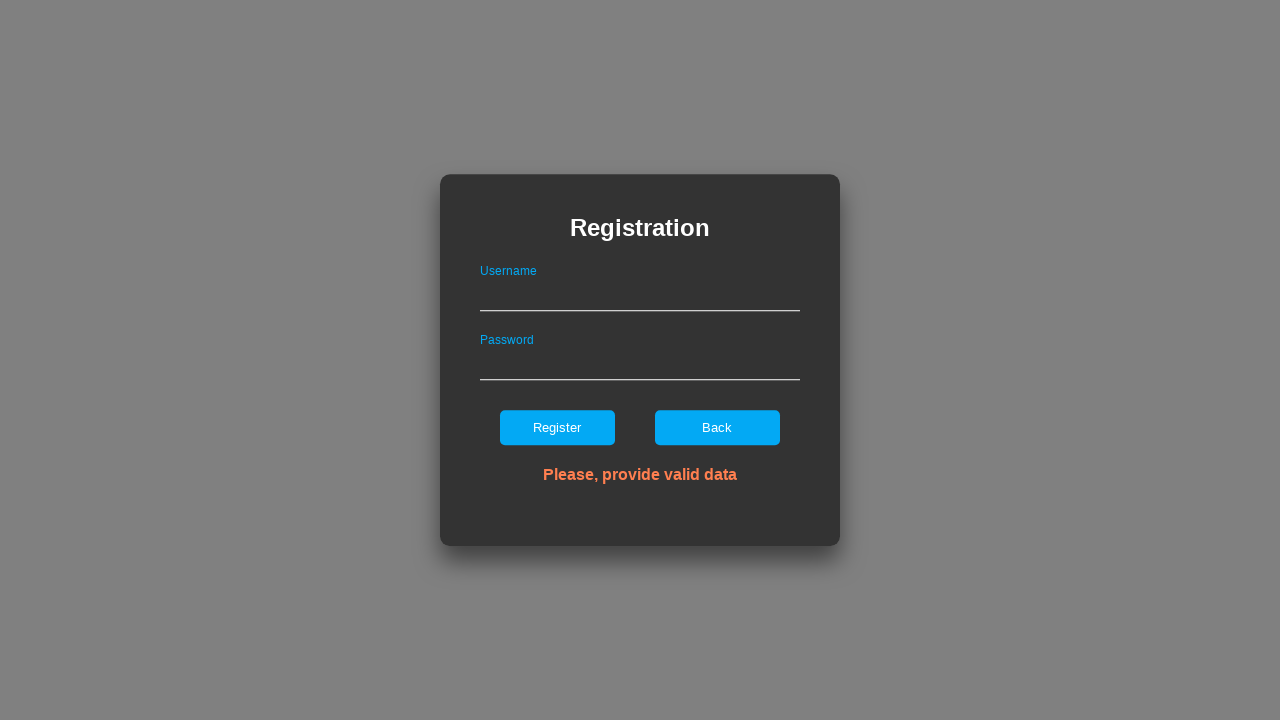

Error message for empty credentials is displayed
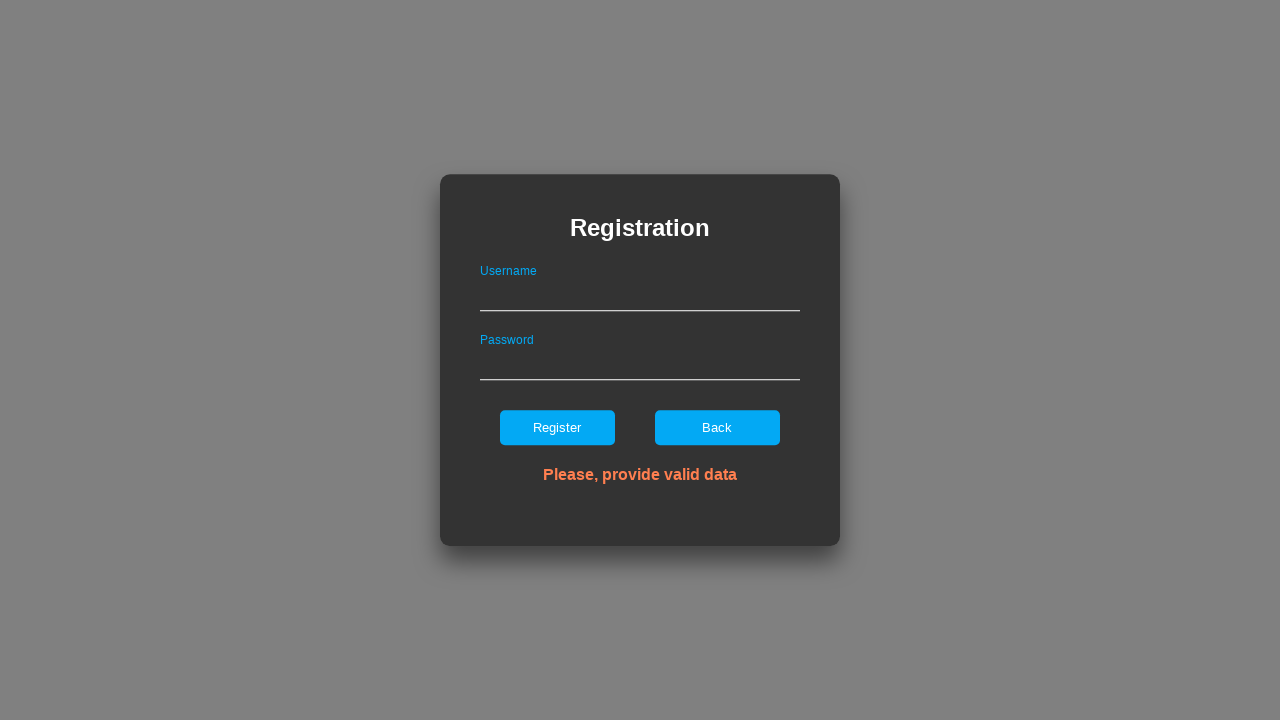

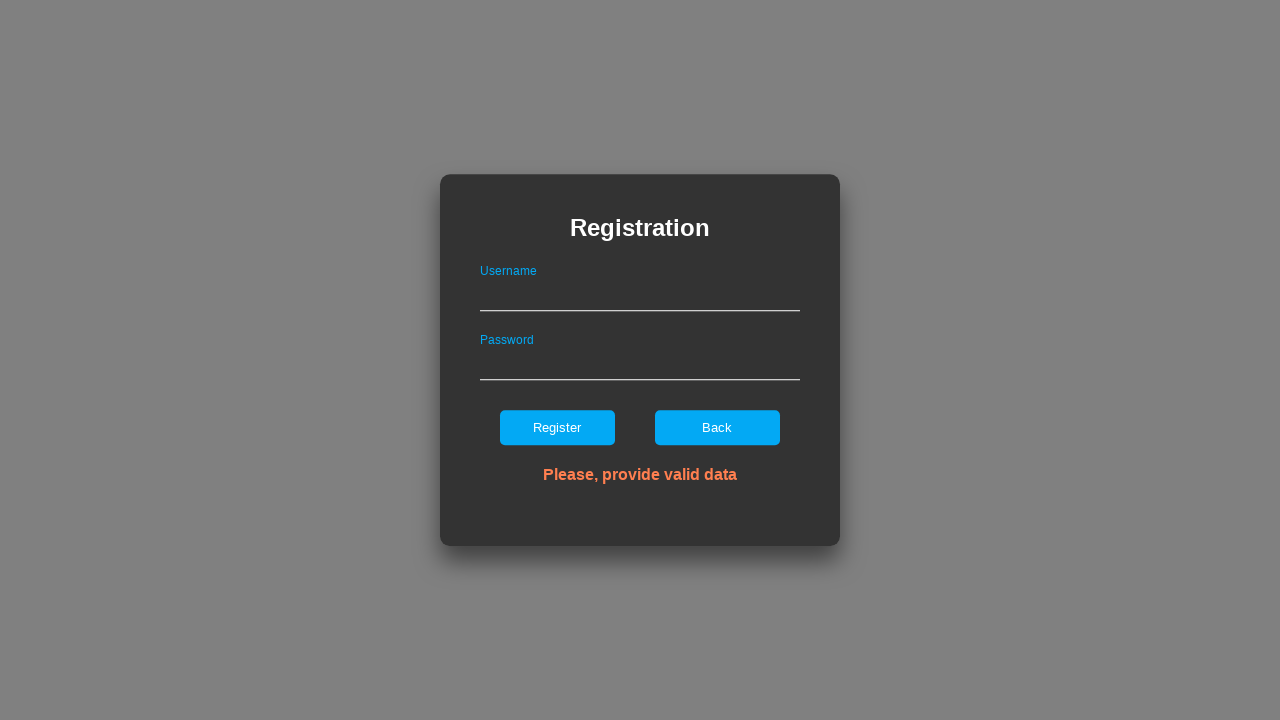